Tests handling of confirmation popup by triggering an alert dialog, dismissing it, and verifying the result is displayed on the page

Starting URL: https://demo.automationtesting.in/Alerts.html

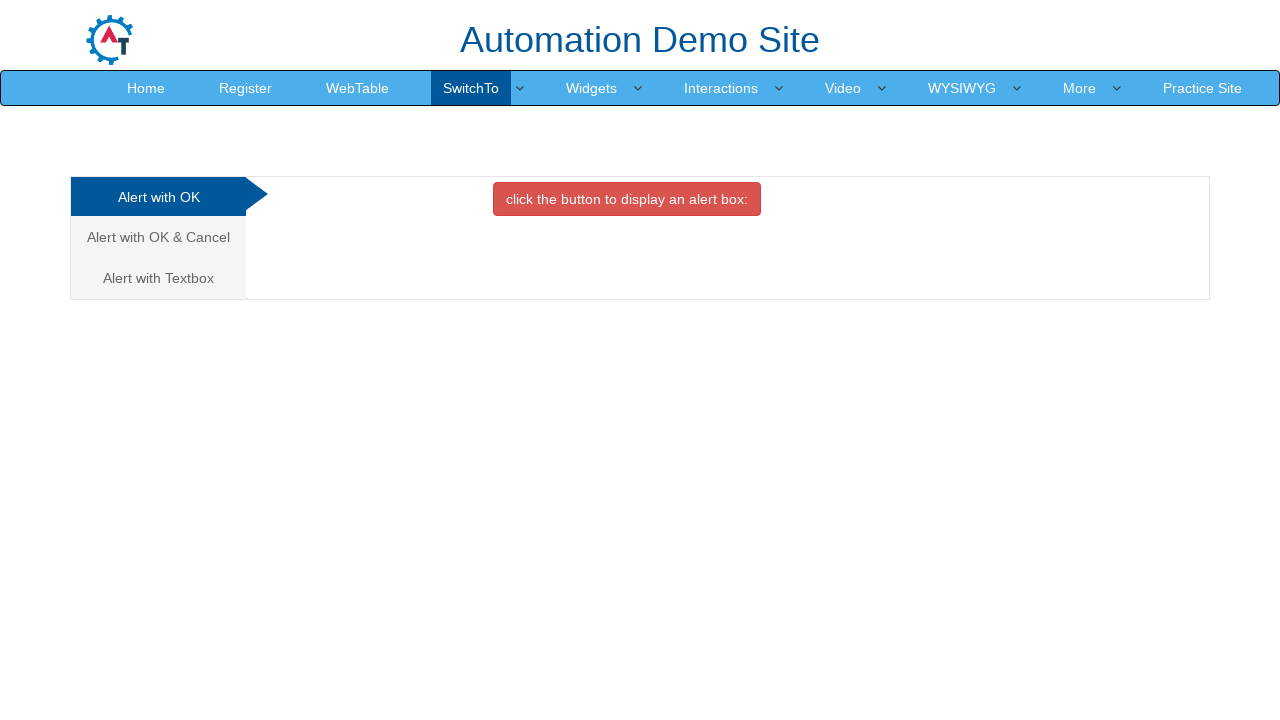

Clicked on the Alert with OK & Cancel tab at (158, 237) on xpath=//a[contains(text(),'Alert with OK & Cancel ')]
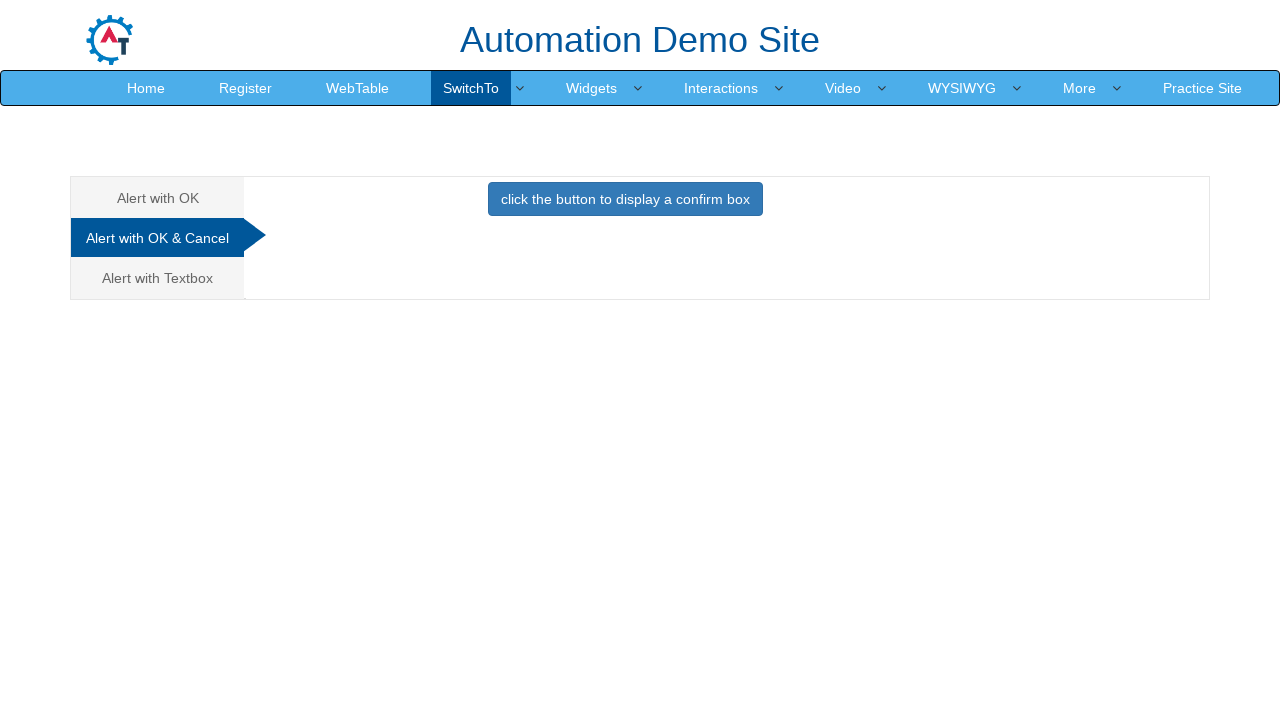

Clicked button to trigger confirmation dialog at (625, 199) on xpath=//button[contains(text(),'click the button to display a confirm box ')]
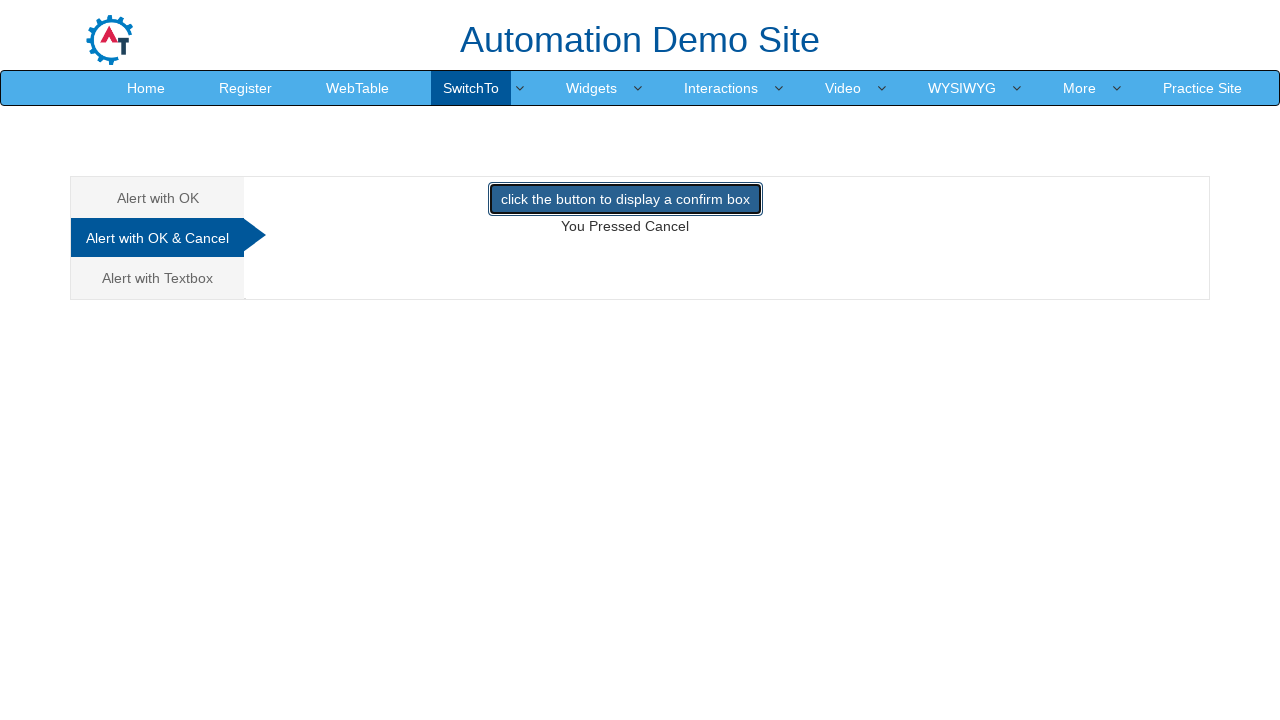

Set up handler to dismiss confirmation popup
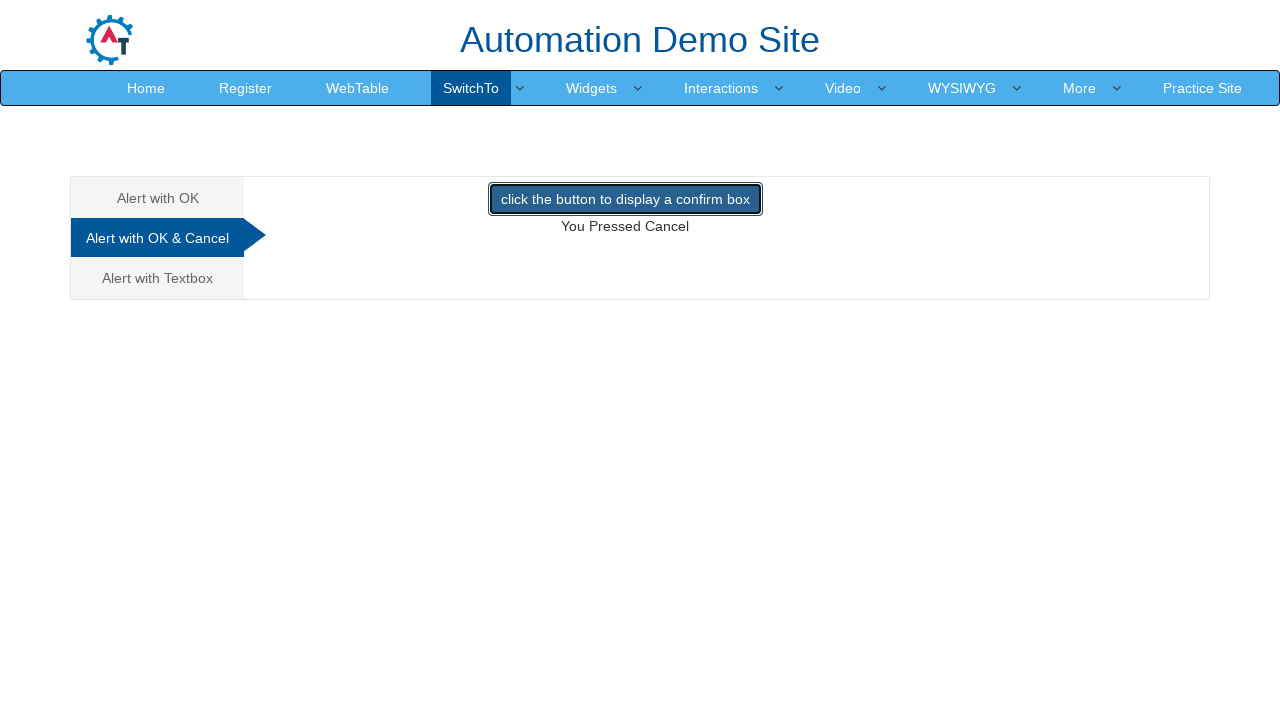

Verified result is displayed on the page after dismissing confirmation
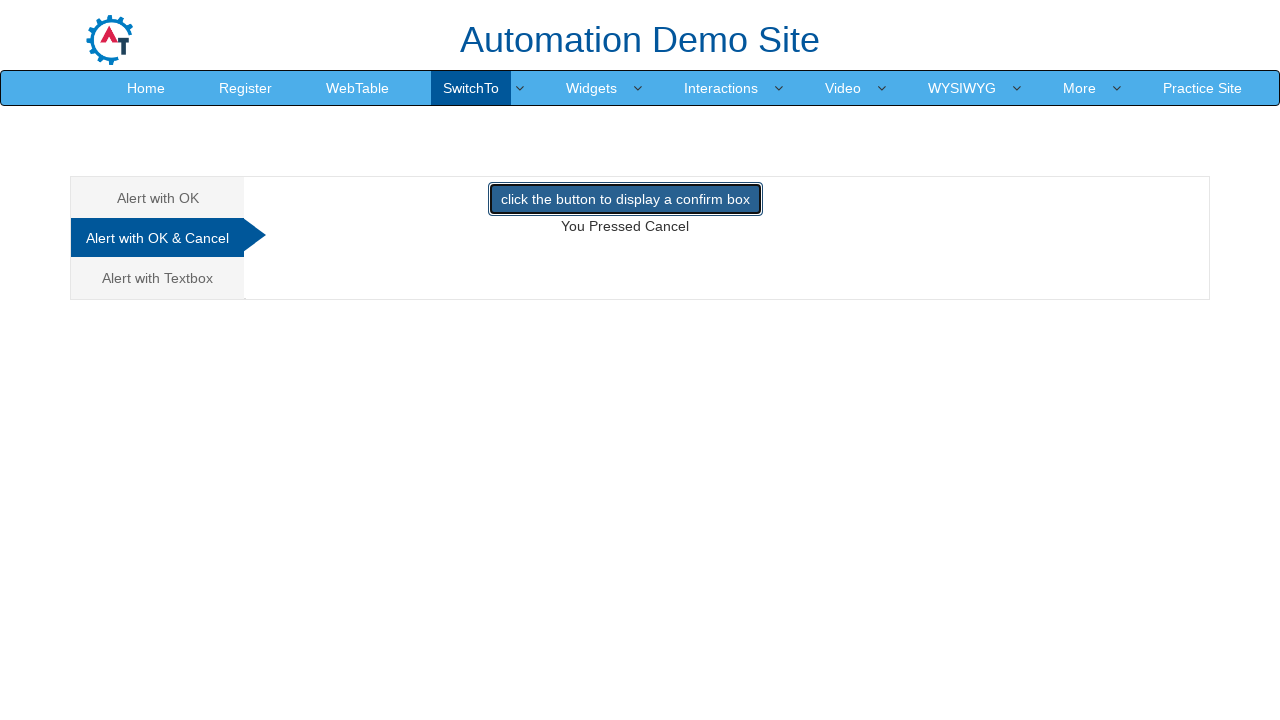

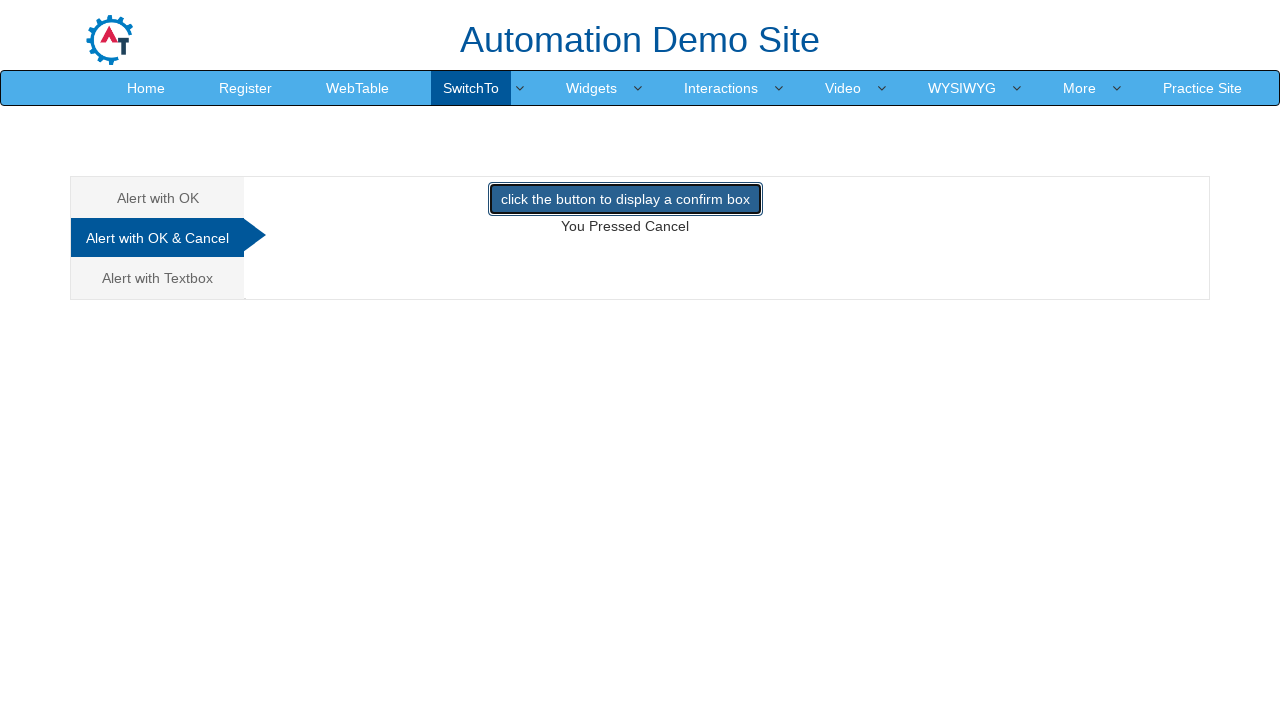